Tests basic browser navigation by visiting now.gg homepage, navigating to the games page, going back, and refreshing the page.

Starting URL: https://now.gg/

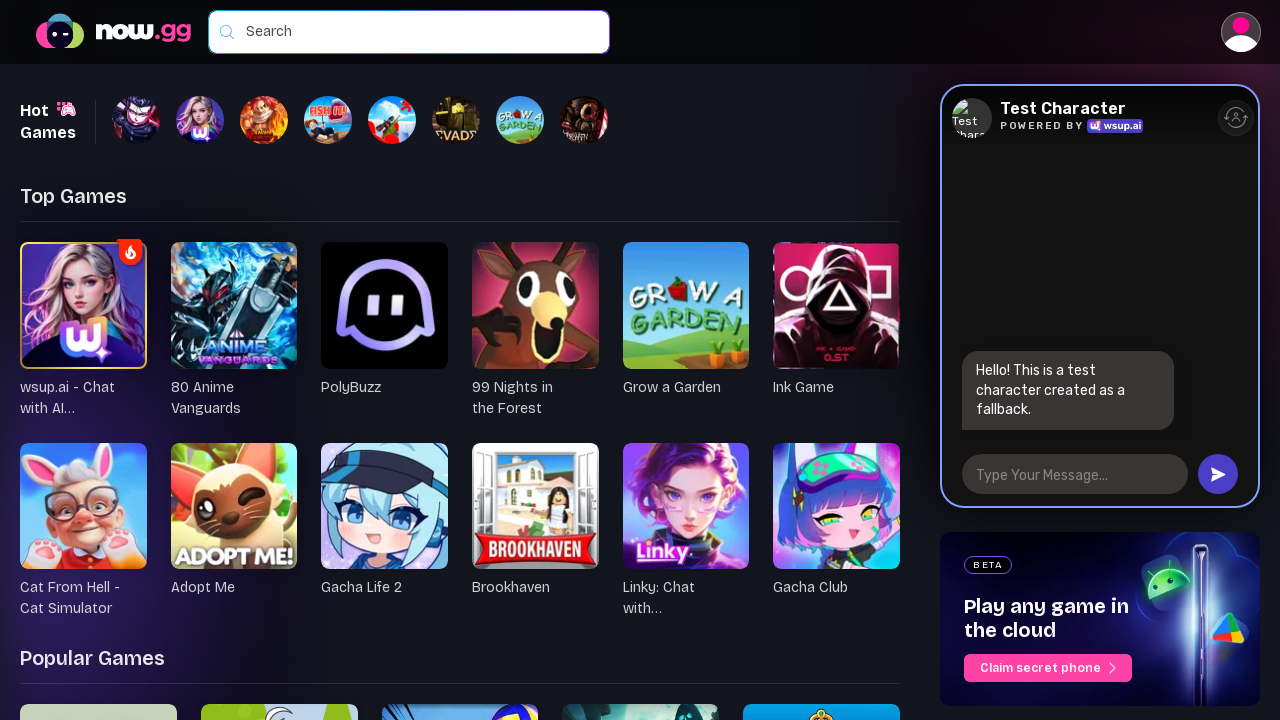

Navigated to now.gg games page
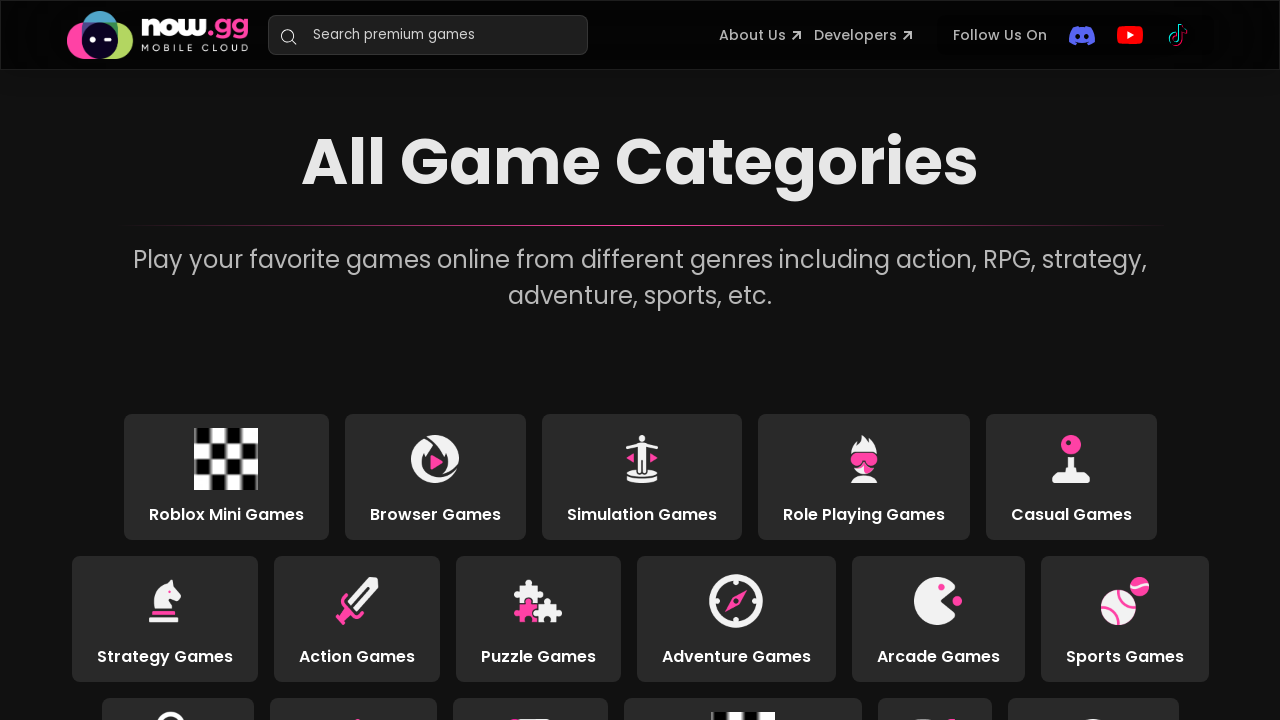

Games page finished loading (domcontentloaded)
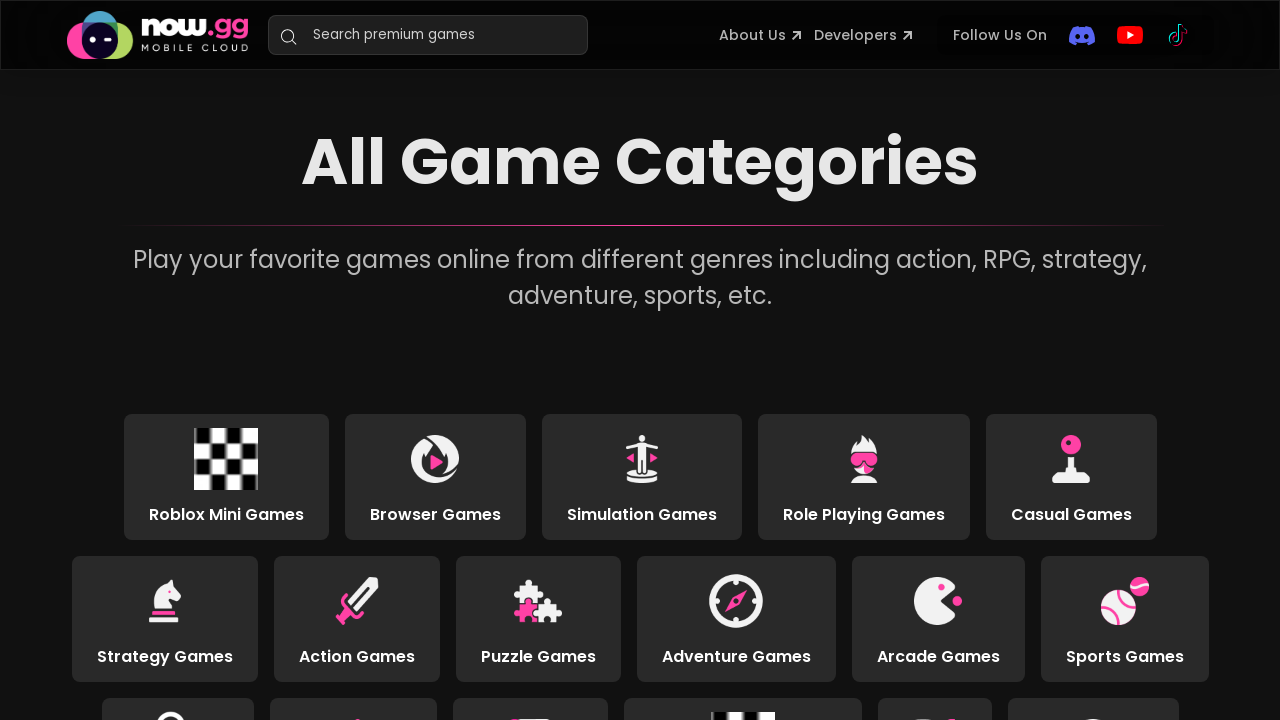

Navigated back to previous page
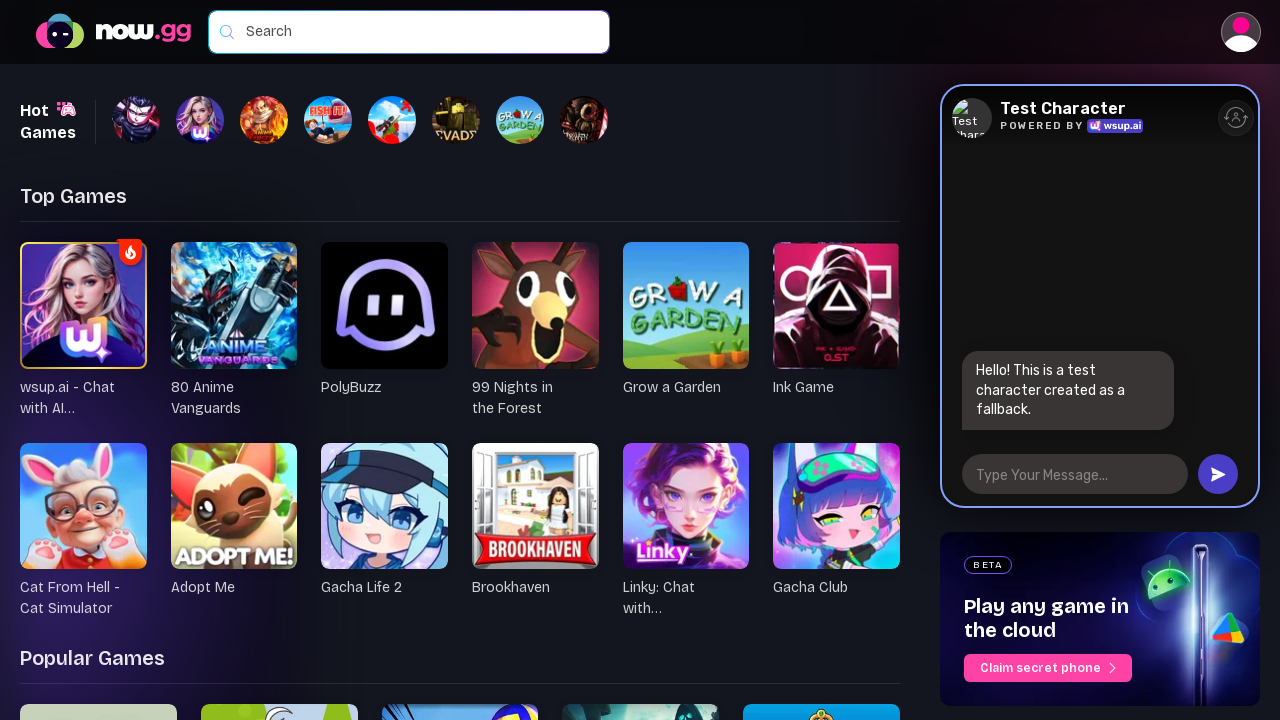

Refreshed the current page
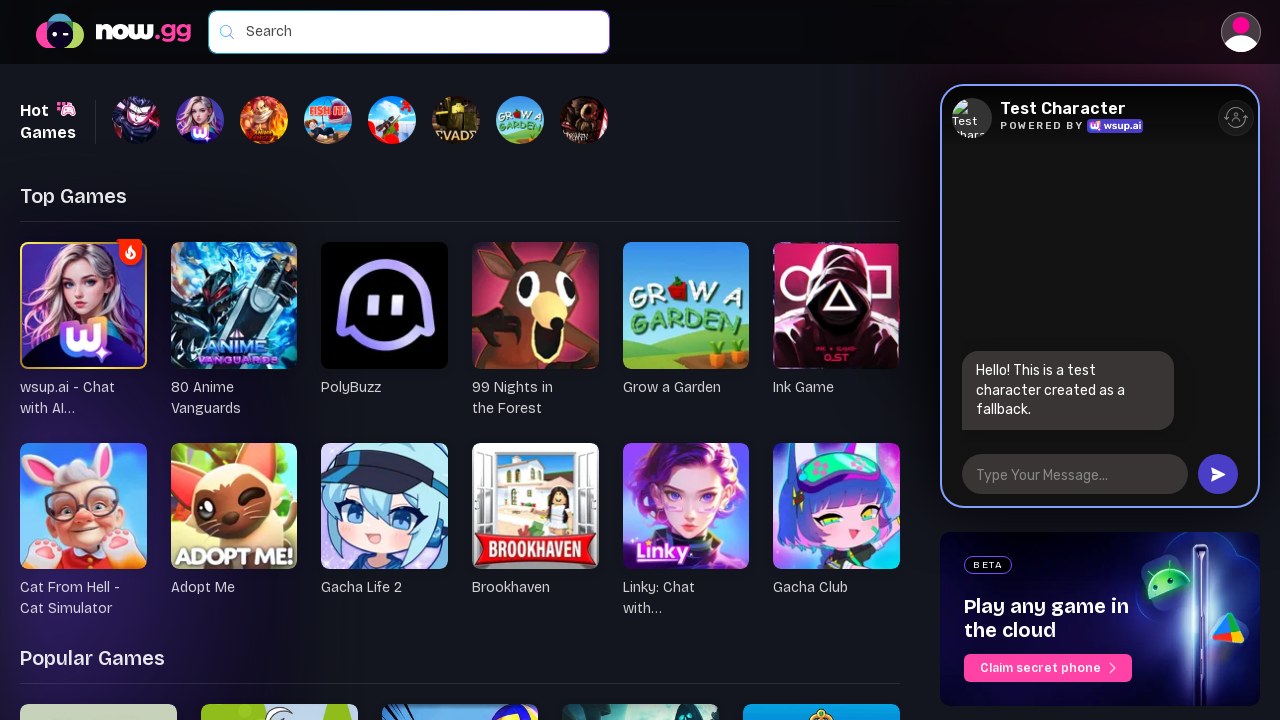

Page finished loading after refresh (domcontentloaded)
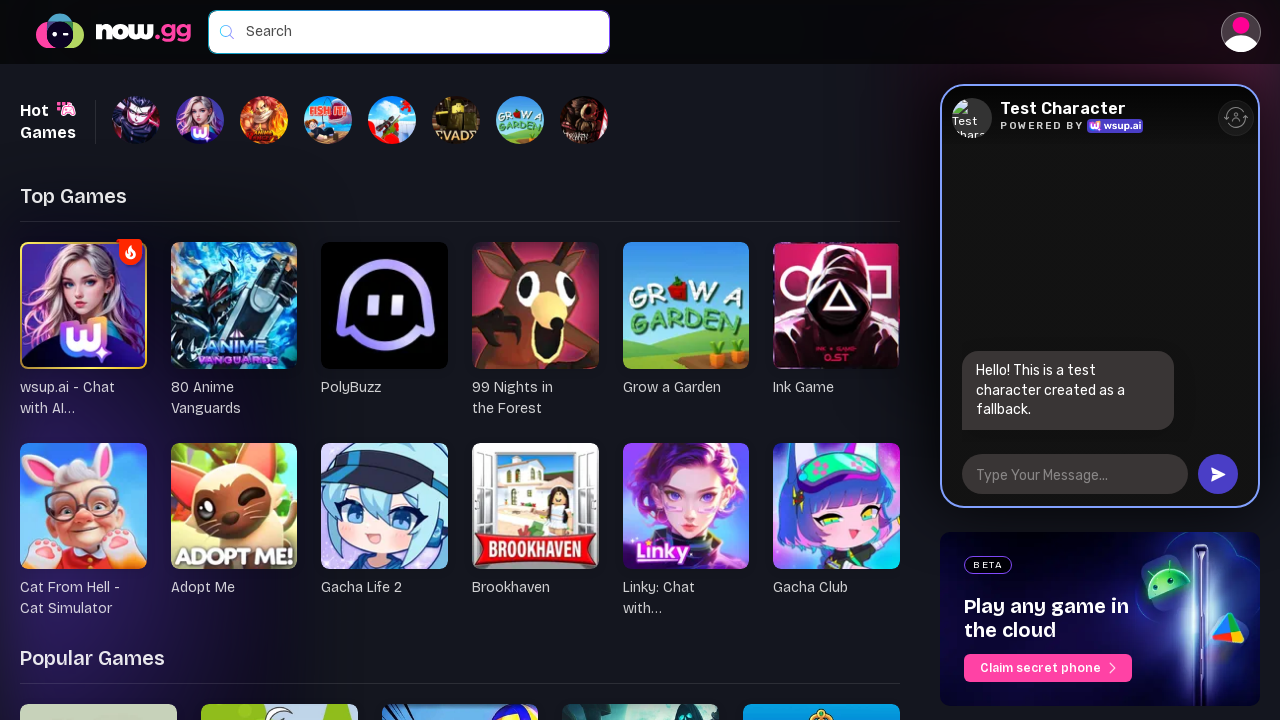

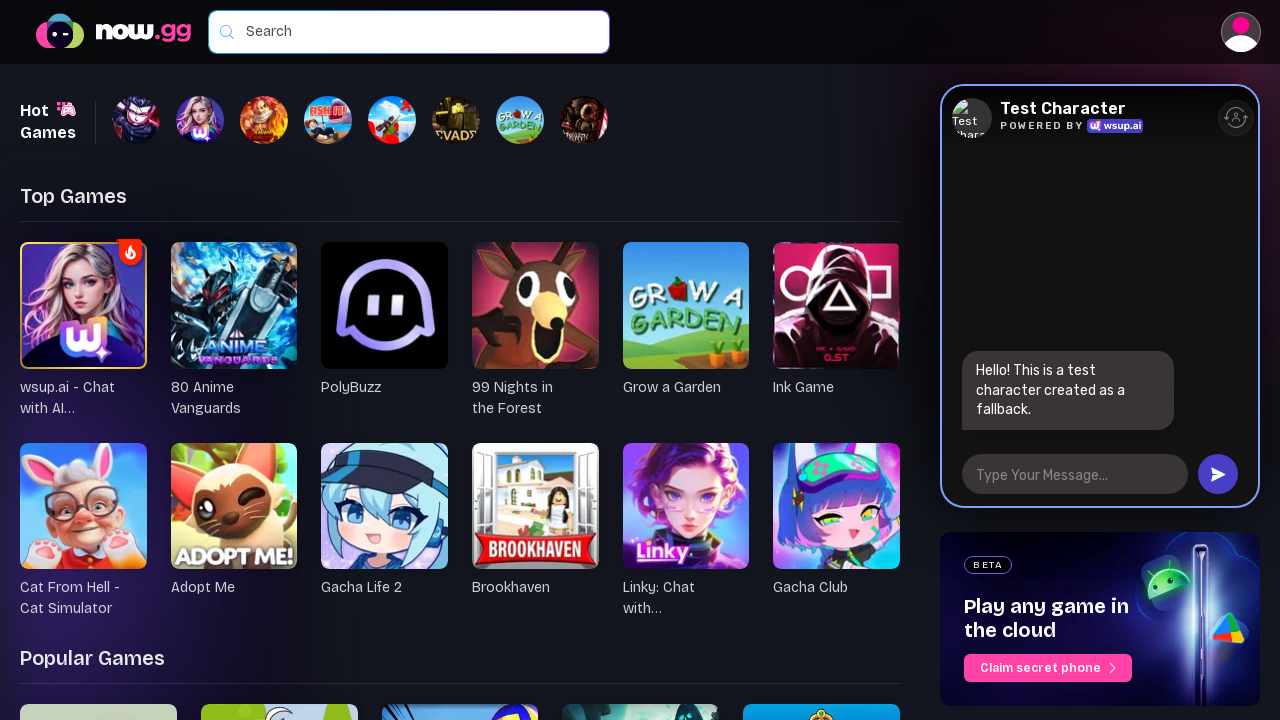